Tests the popcorn/food ordering page on Multiplex cinema website by navigating through the menu and verifying the order page loads with expected content

Starting URL: https://multiplex.ua/

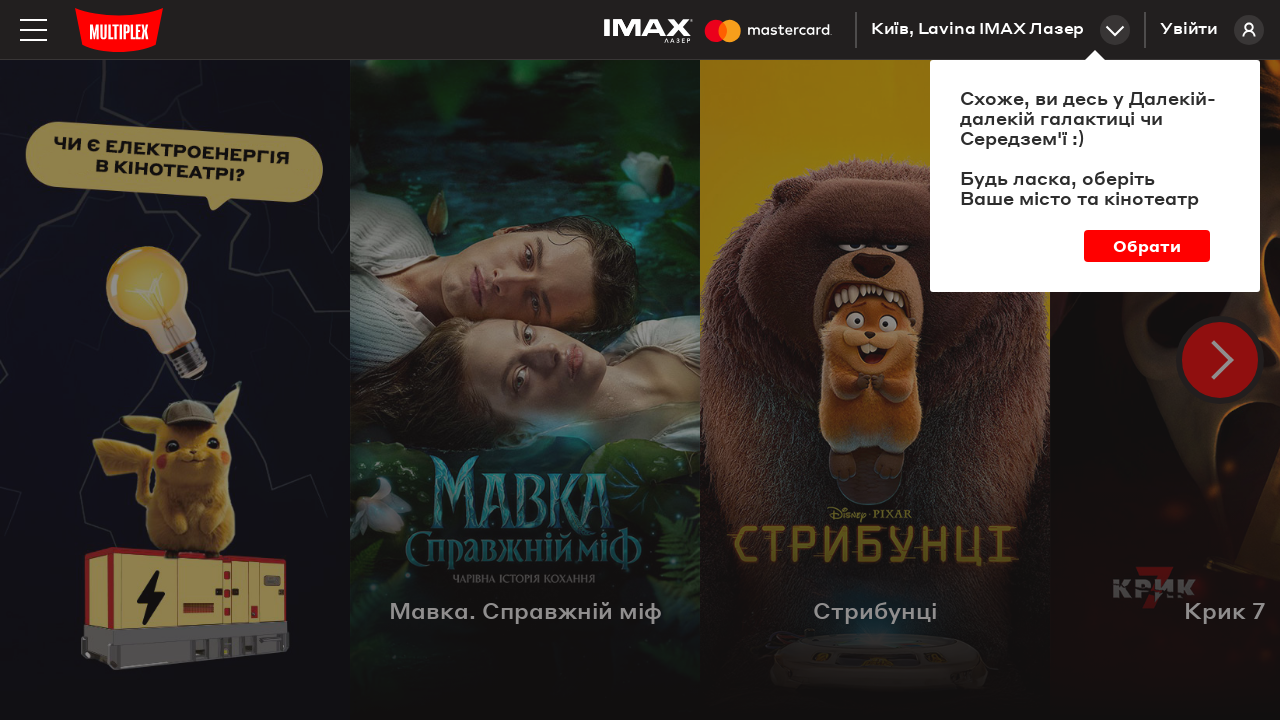

Clicked hamburger menu button at (34, 30) on img.menu-btn
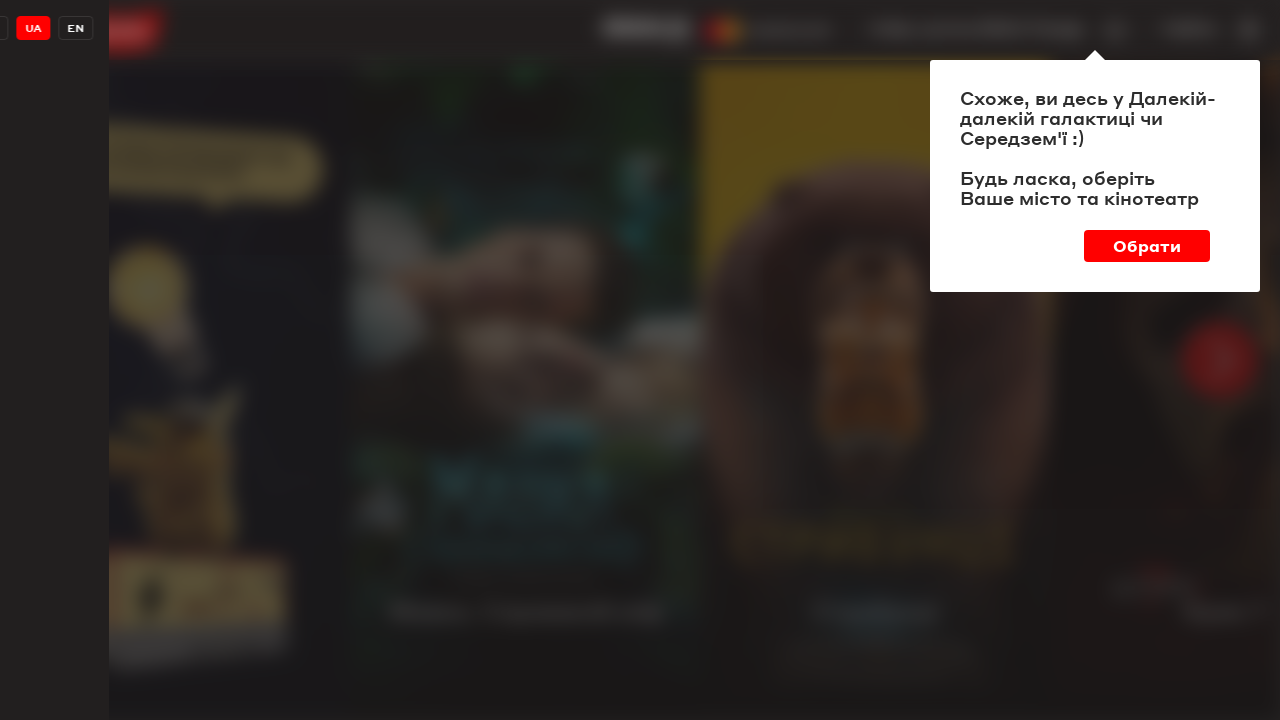

Clicked yellow menu item (food/popcorn section) at (179, 329) on a.menu_item.yellow
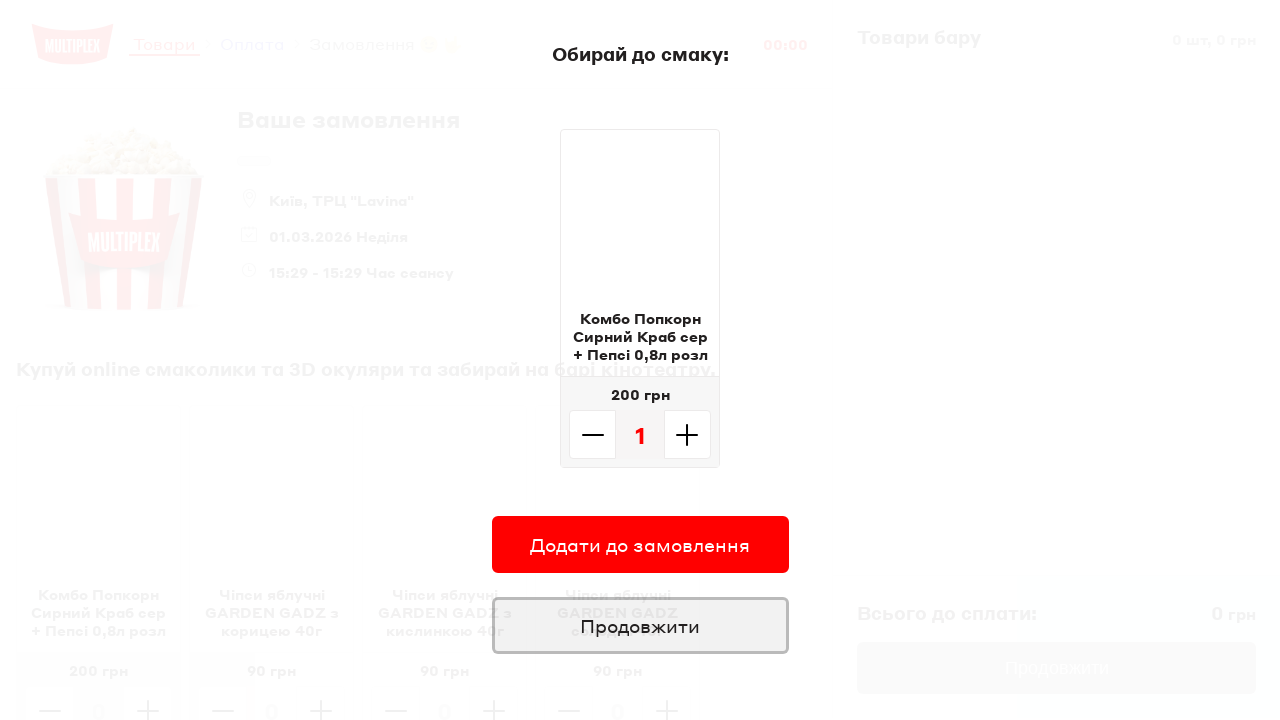

Order page loaded and movie name element is visible
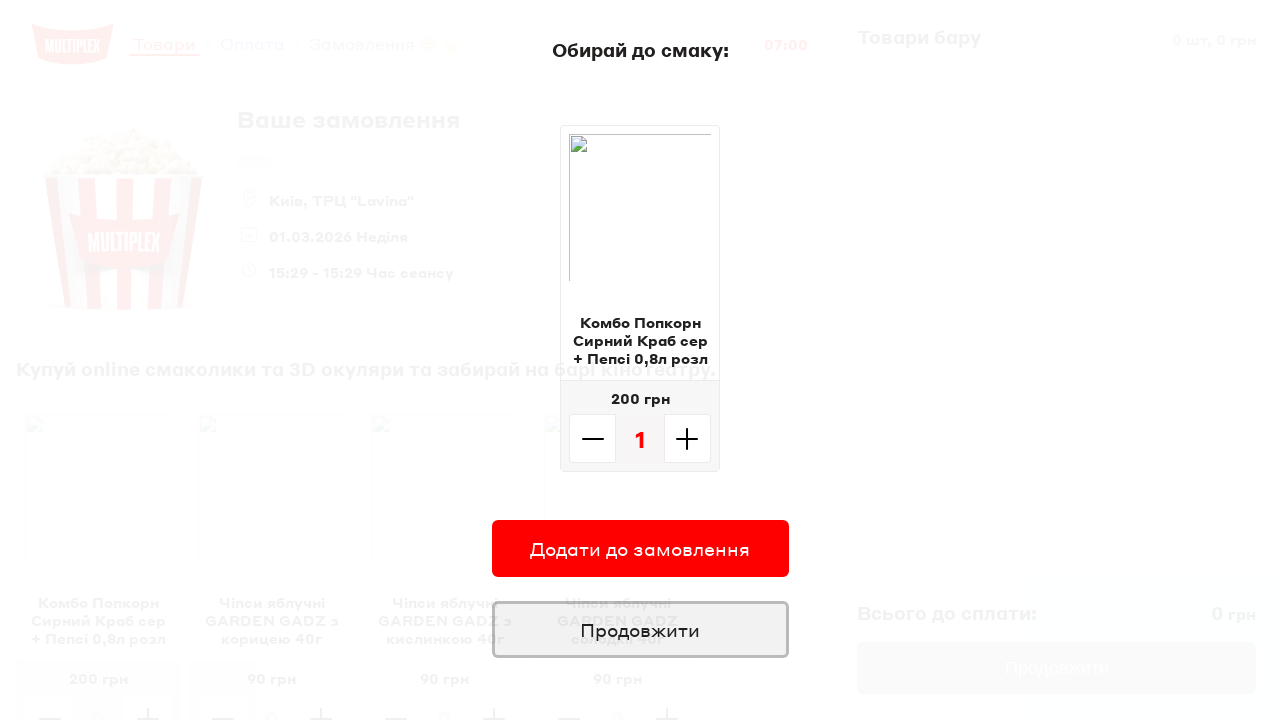

Retrieved order page content text
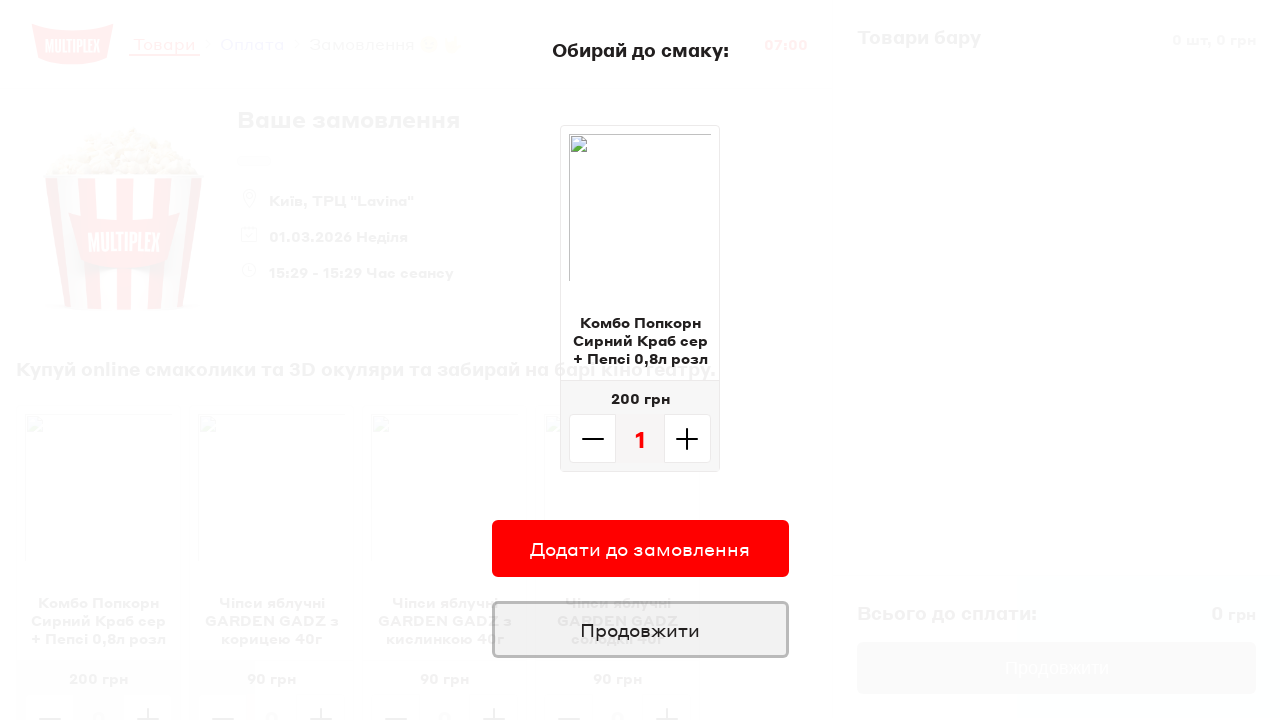

Verified order page content is not empty
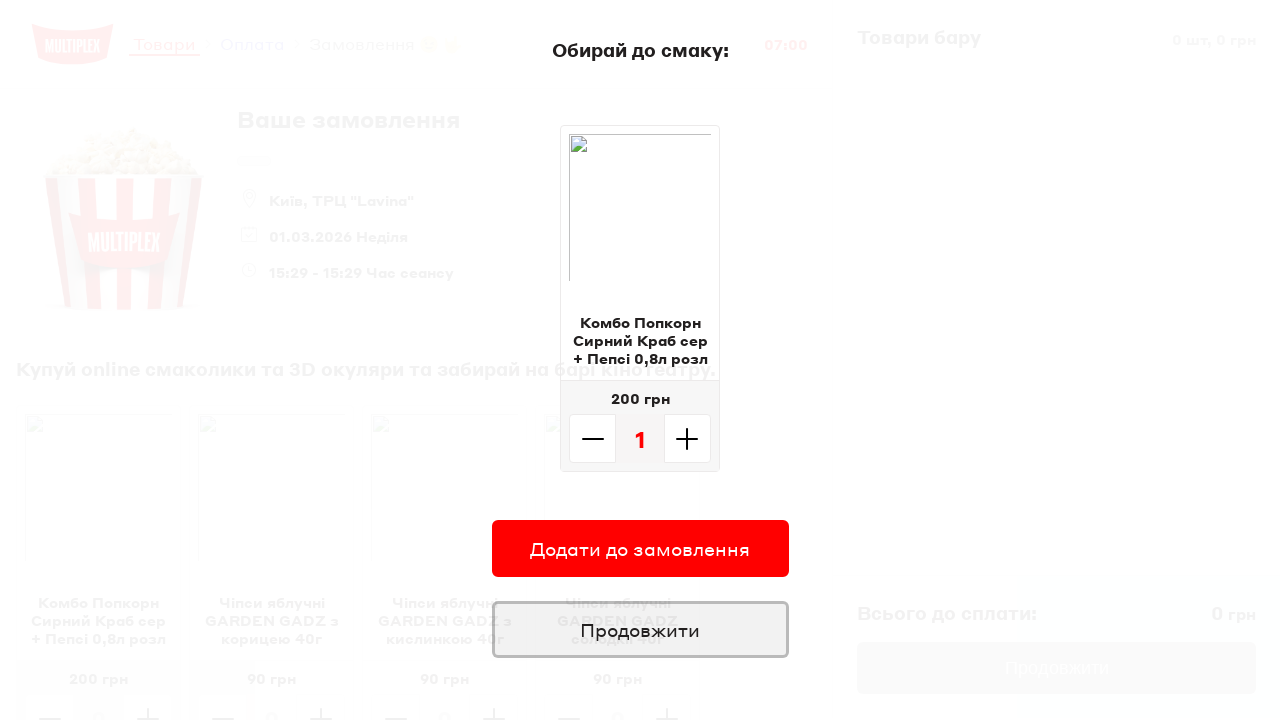

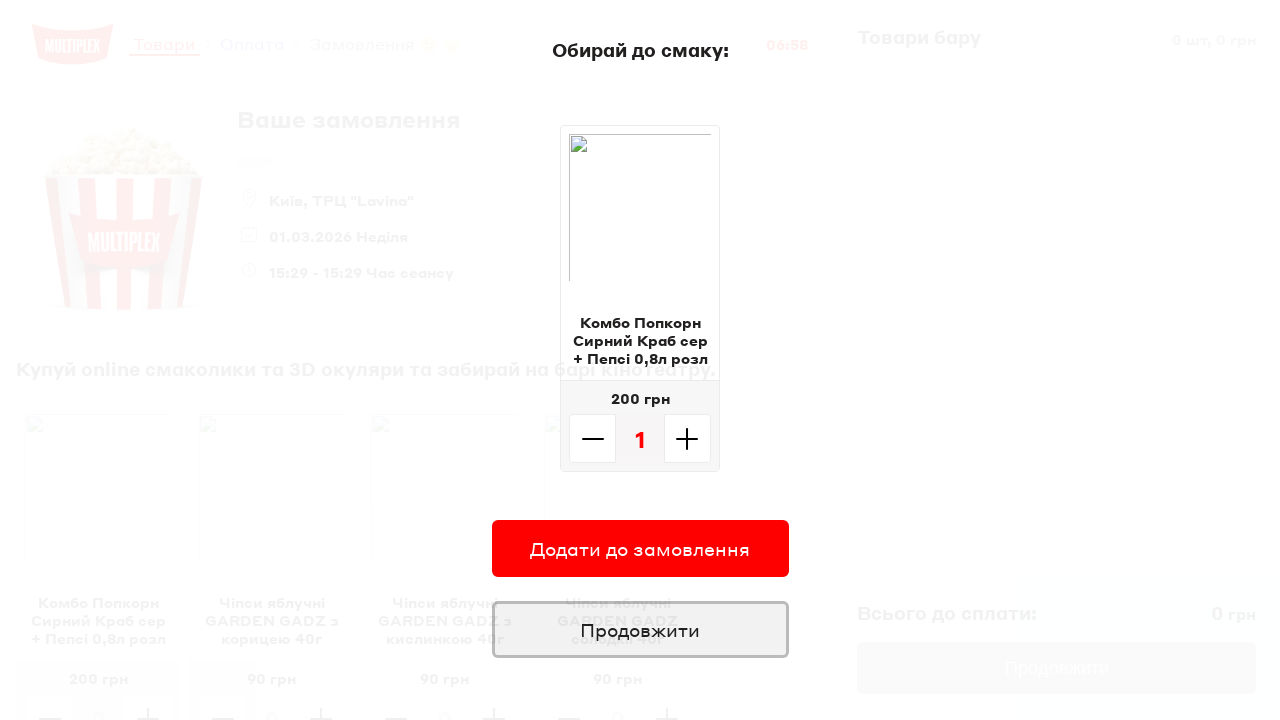